Tests keyboard key press detection by clicking different radio buttons and pressing various keys to verify key down, key up, and key press events.

Starting URL: http://sahitest.com/demo/keypress.htm

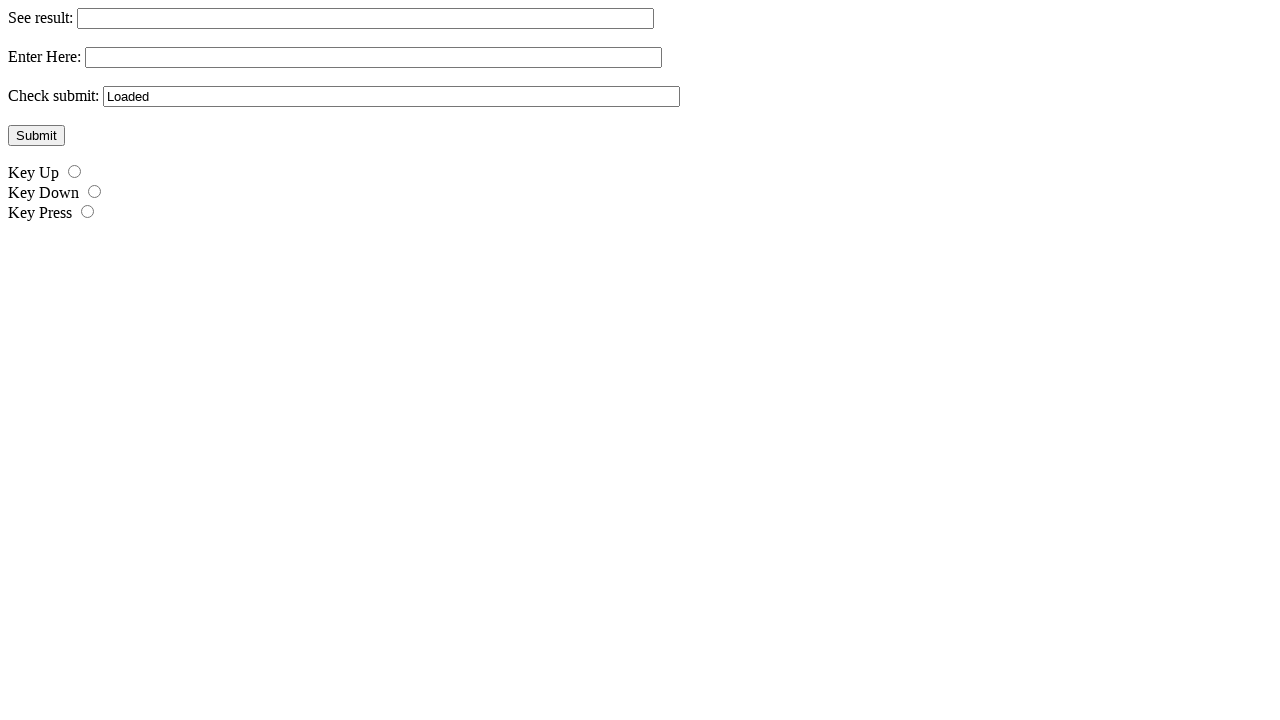

Clicked key_down radio button to select key down event detection at (94, 192) on #r2
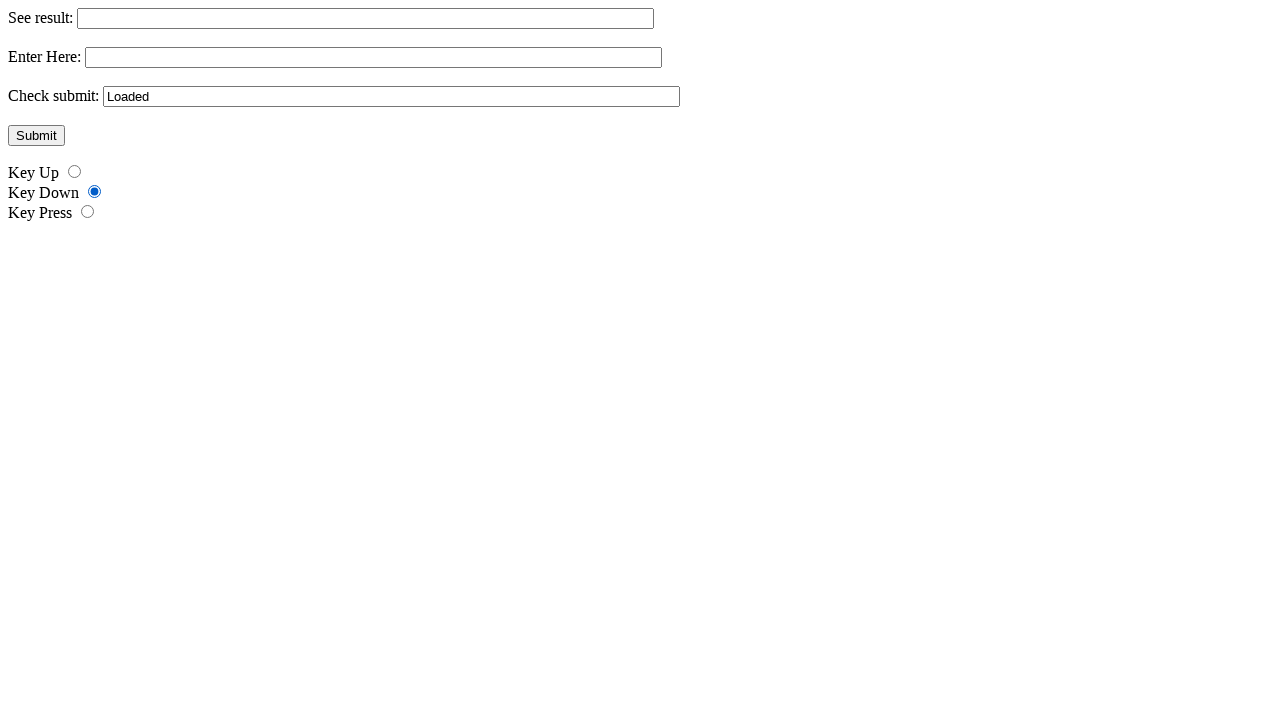

Clicked input field to focus it at (374, 58) on form[name="f1"] input >> nth=1
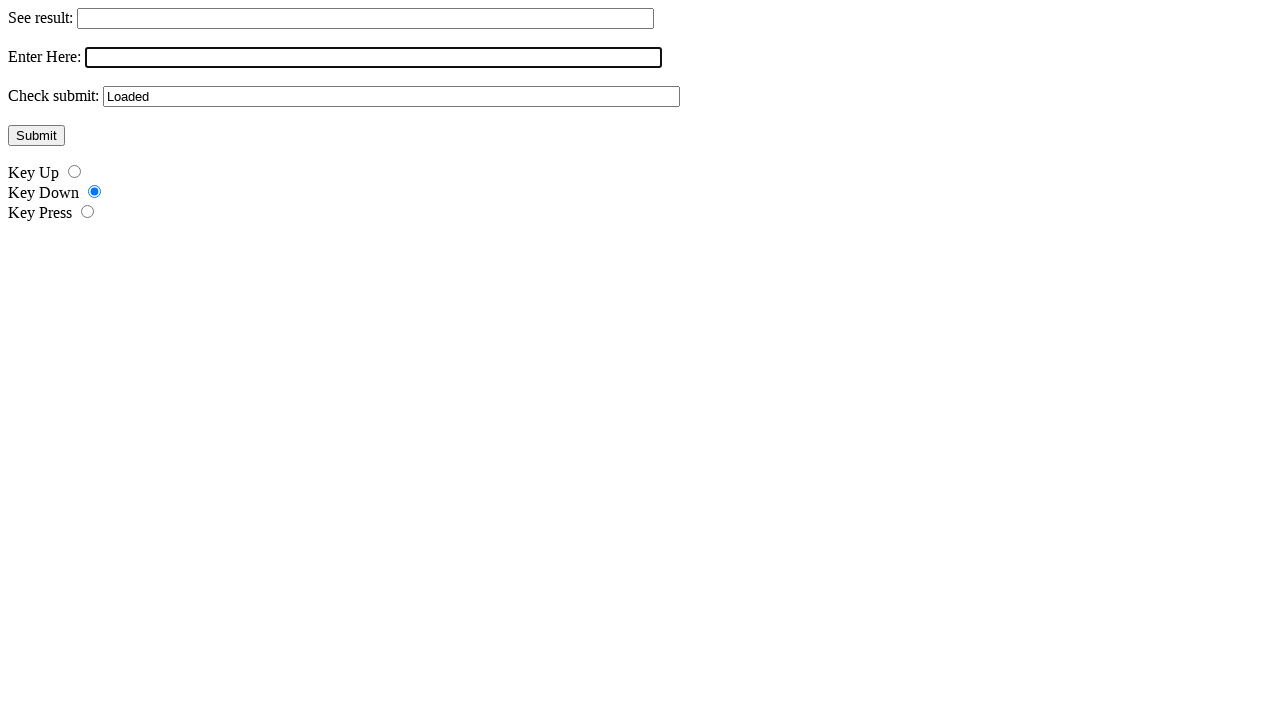

Pressed Control key to trigger key down event on form[name="f1"] input >> nth=1
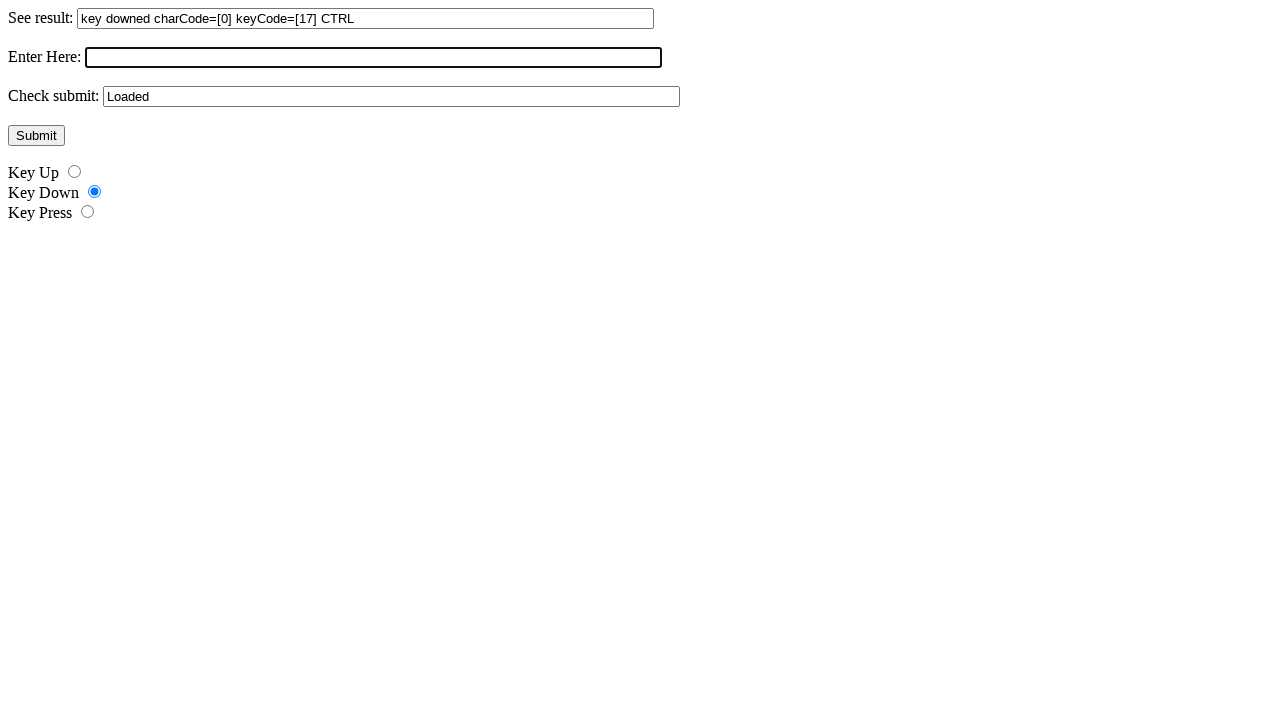

Clicked key_up radio button to select key up event detection at (74, 172) on #r1
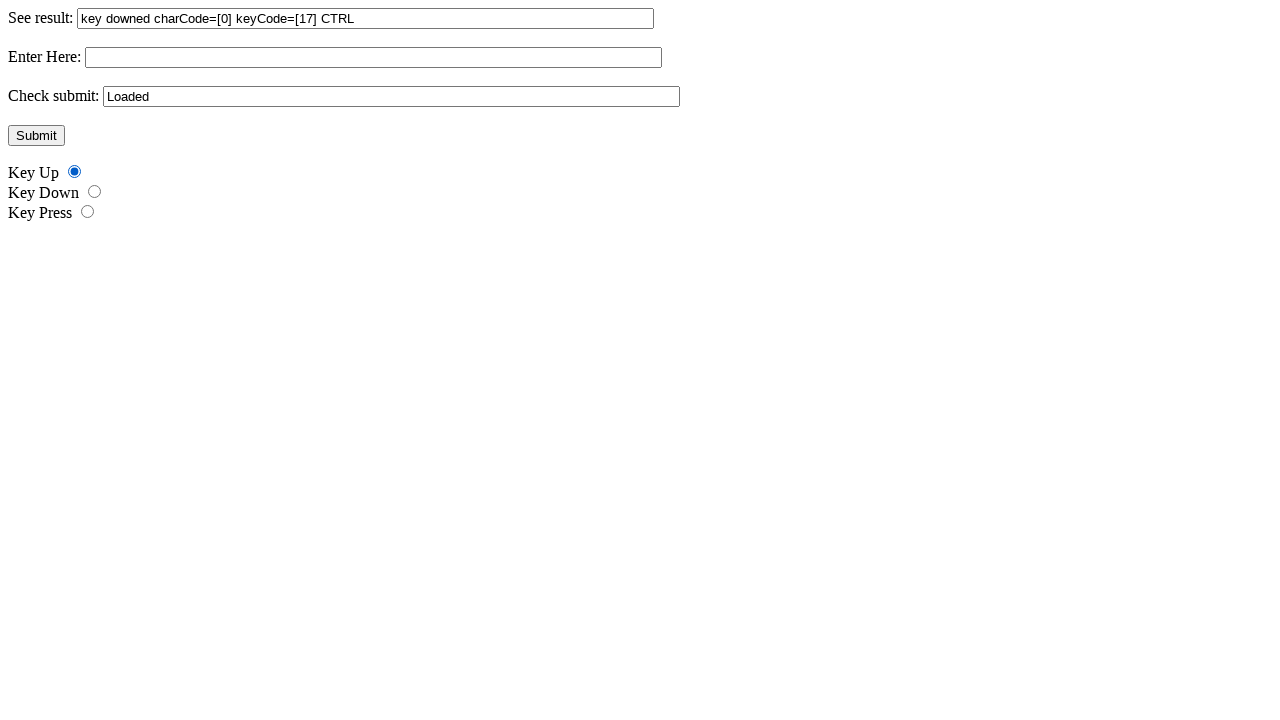

Clicked input field to focus it at (374, 58) on form[name="f1"] input >> nth=1
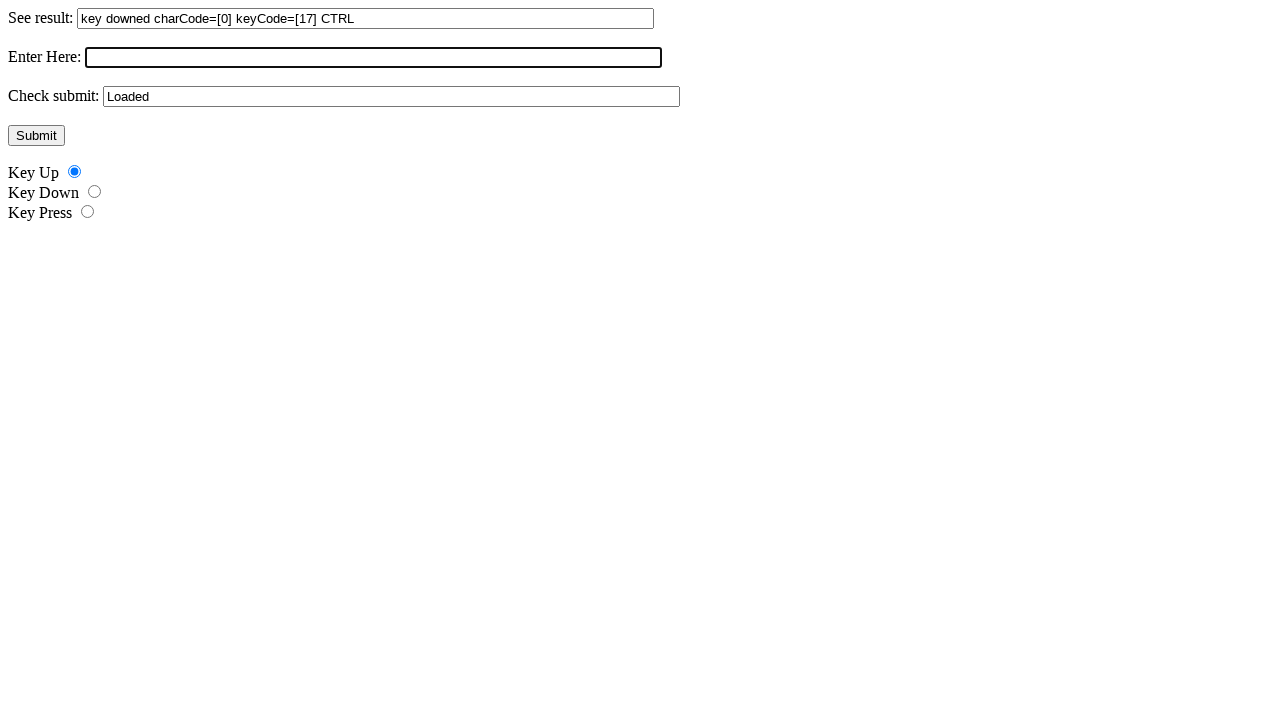

Pressed Shift key to trigger key up event on form[name="f1"] input >> nth=1
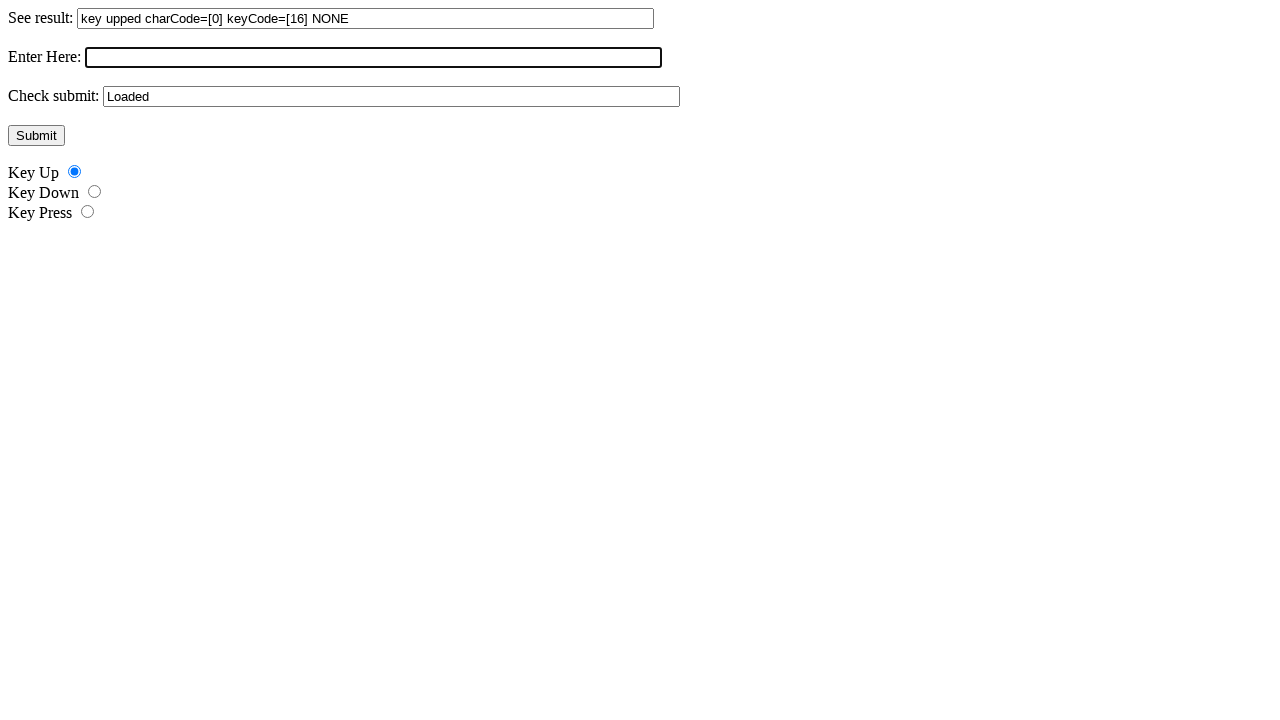

Clicked key_press radio button to select key press event detection at (88, 212) on #r3
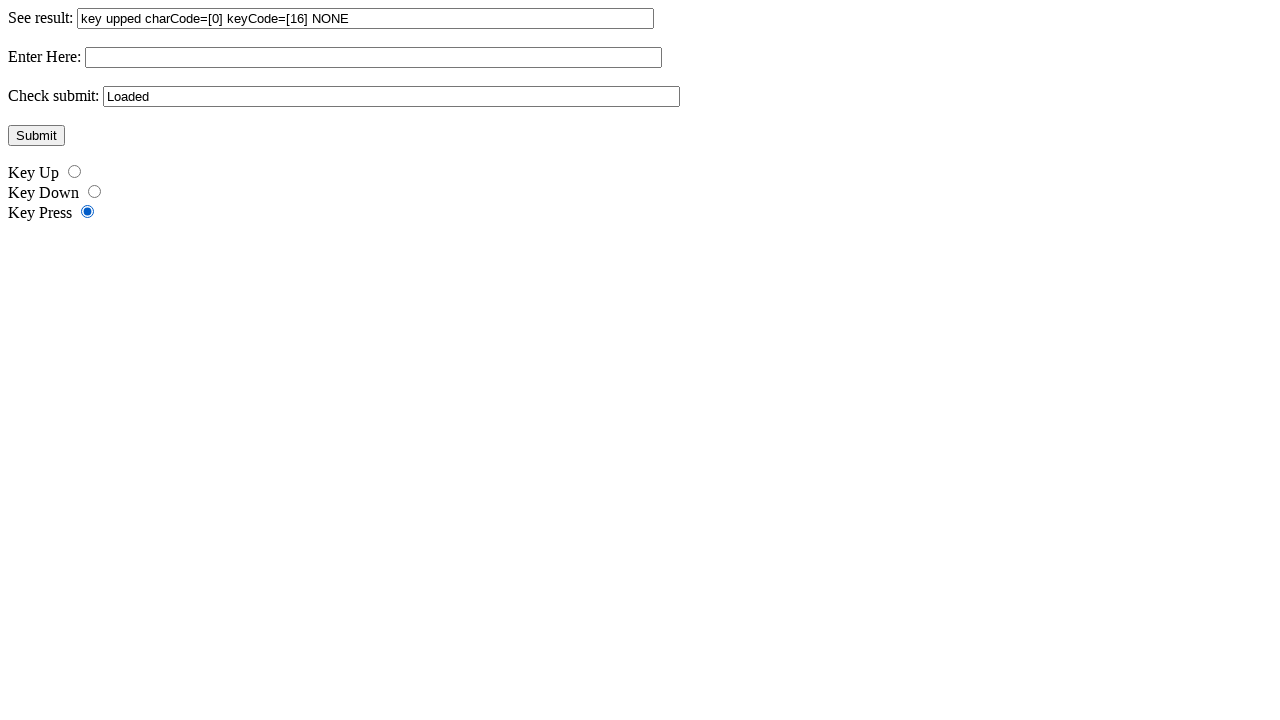

Clicked input field to focus it at (374, 58) on form[name="f1"] input >> nth=1
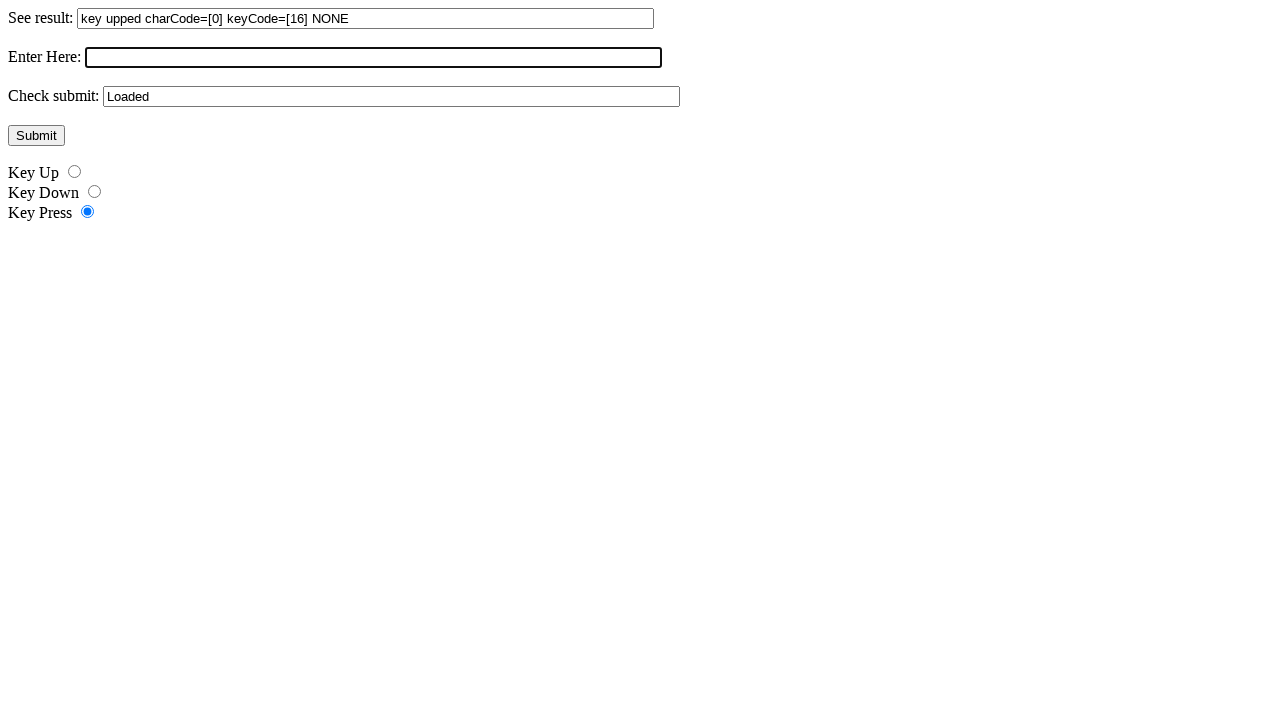

Typed 'a' character to trigger key press event on form[name="f1"] input >> nth=1
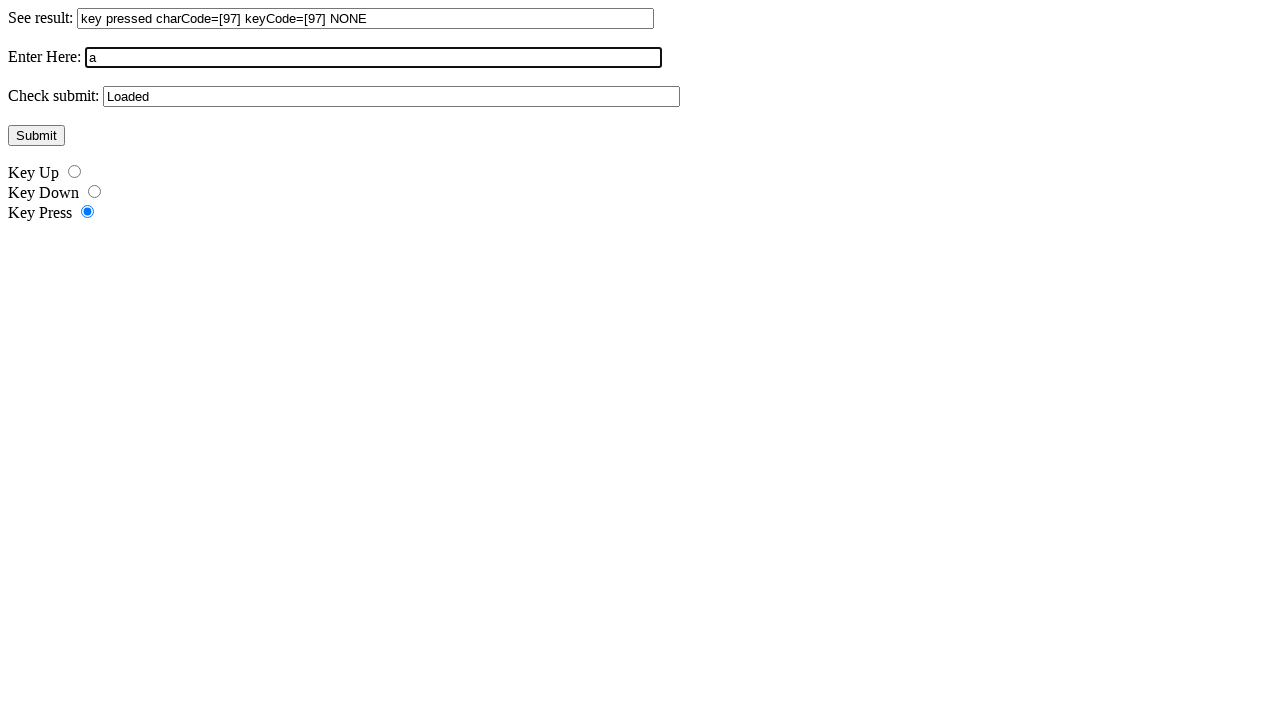

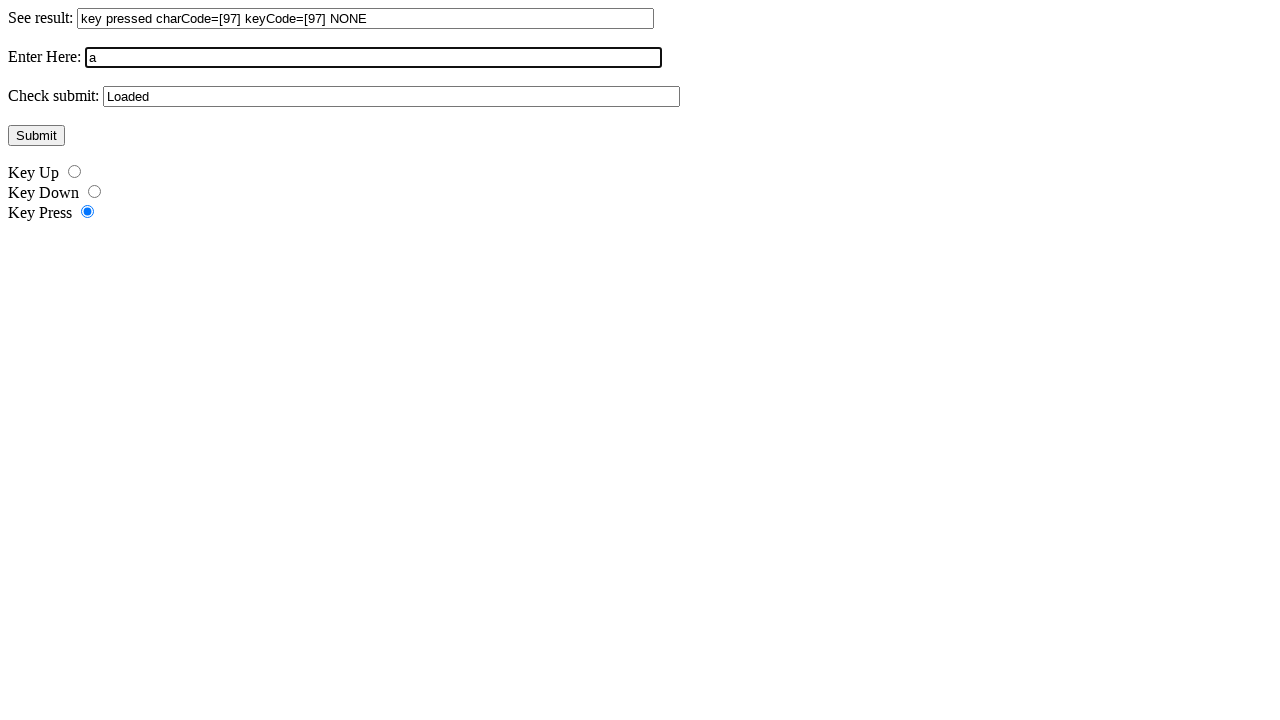